Tests filling an input field that may be overlapped by another element

Starting URL: http://www.uitestingplayground.com/overlapped

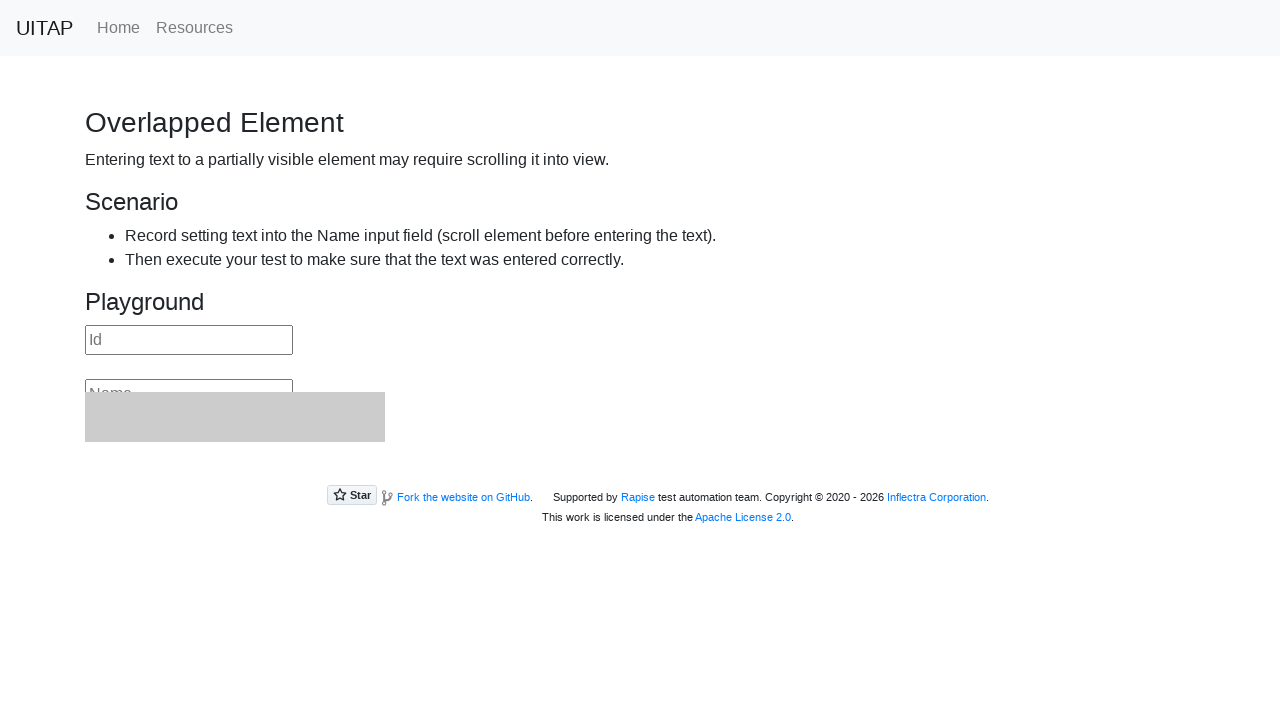

Filled name input field with 'Name' despite potential overlap on #name
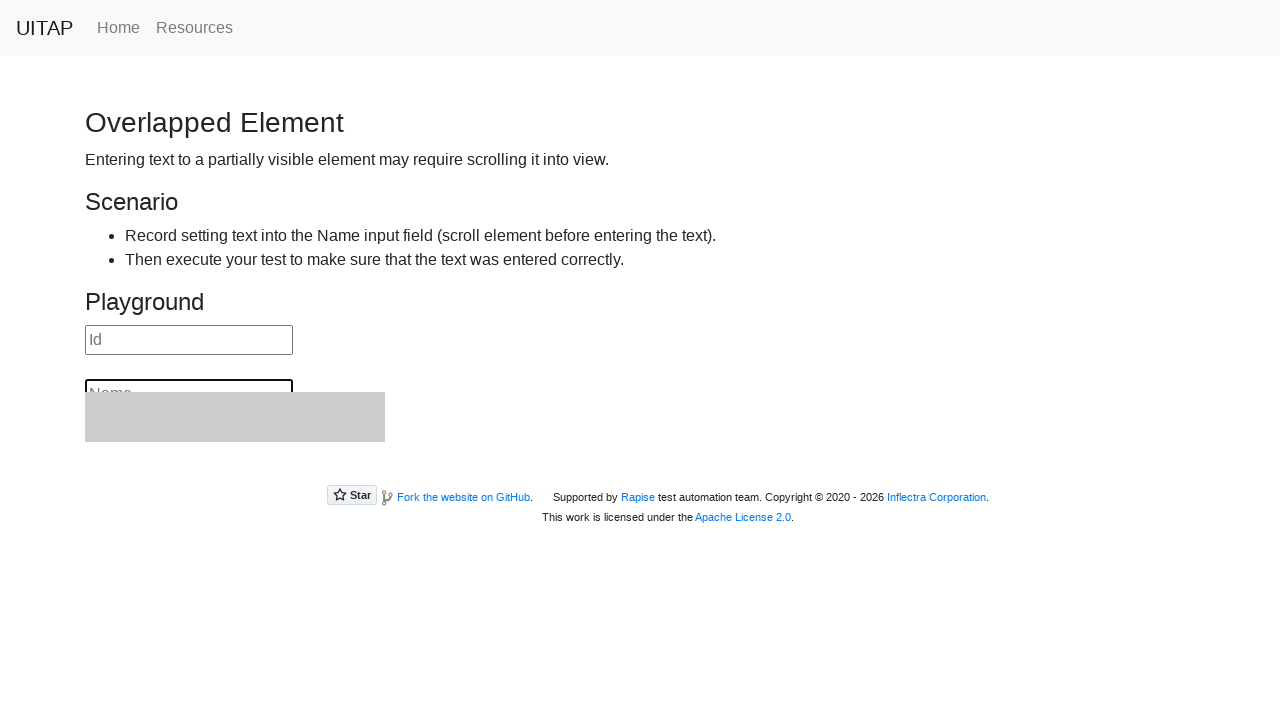

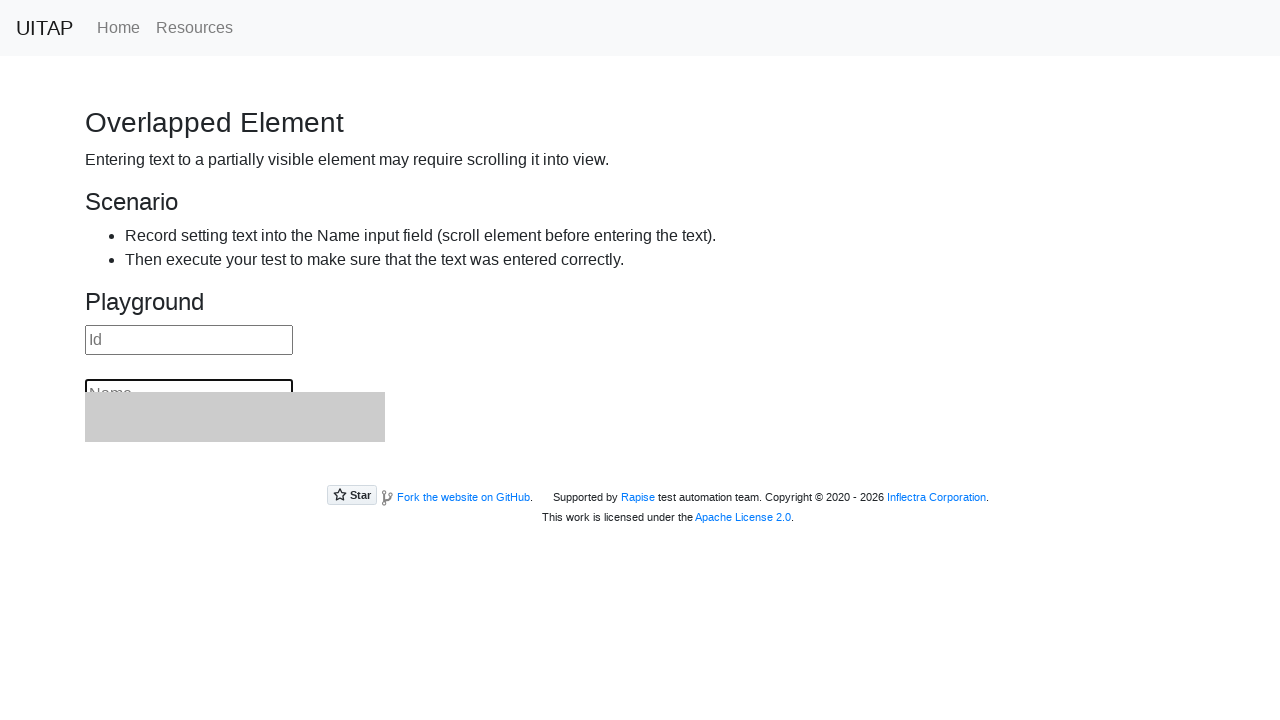